Tests window handling functionality by opening a new window, switching between parent and child windows, and returning to the parent window

Starting URL: https://rahulshettyacademy.com/AutomationPractice/

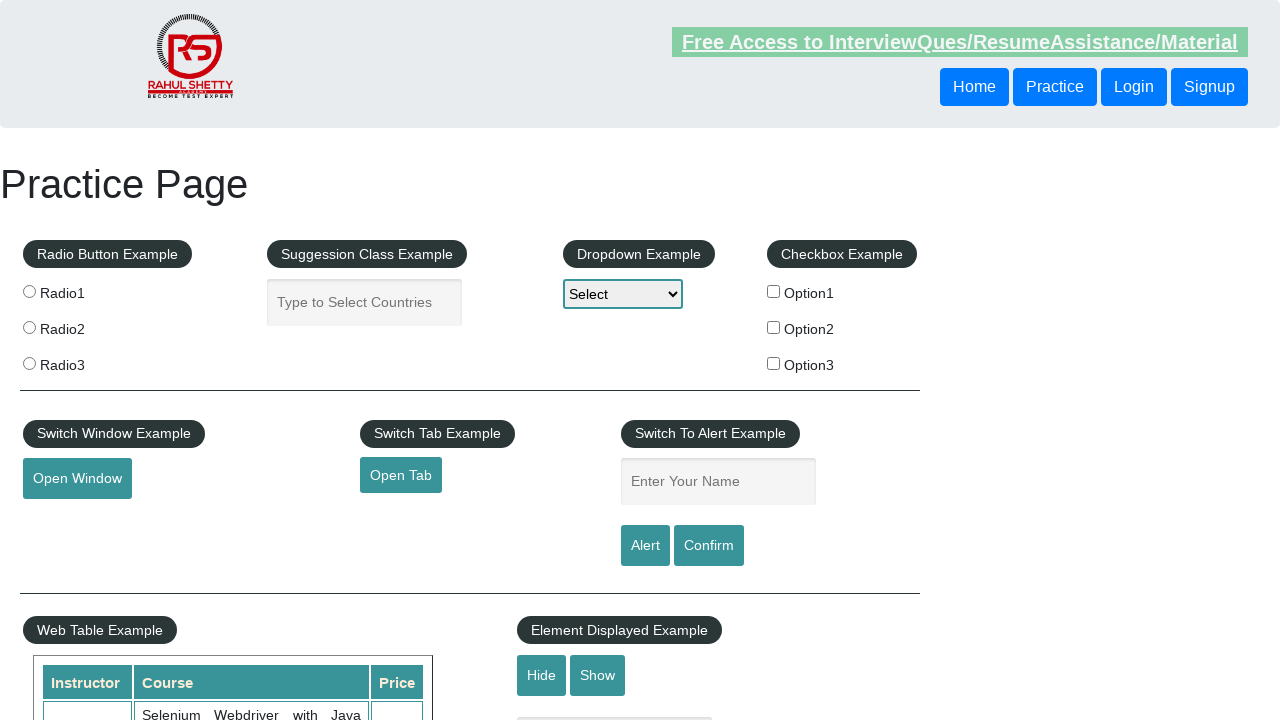

Clicked button to open new window at (77, 479) on #openwindow
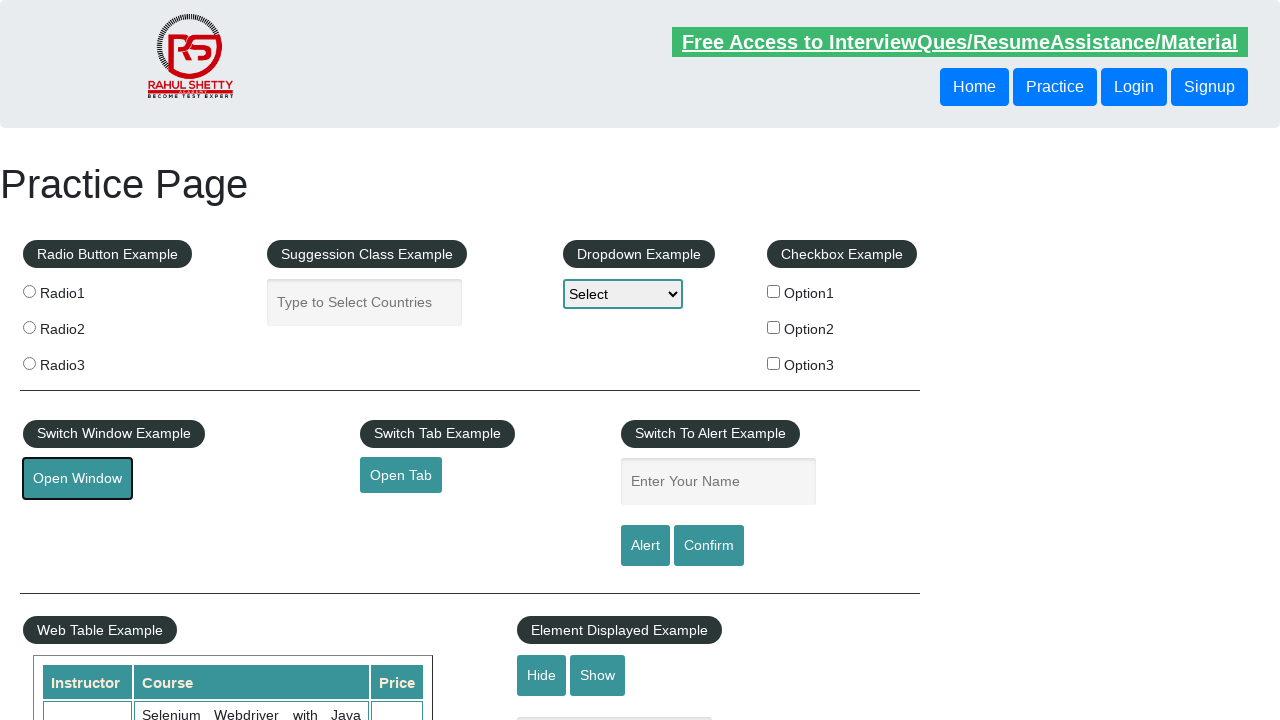

Waited for new window to open
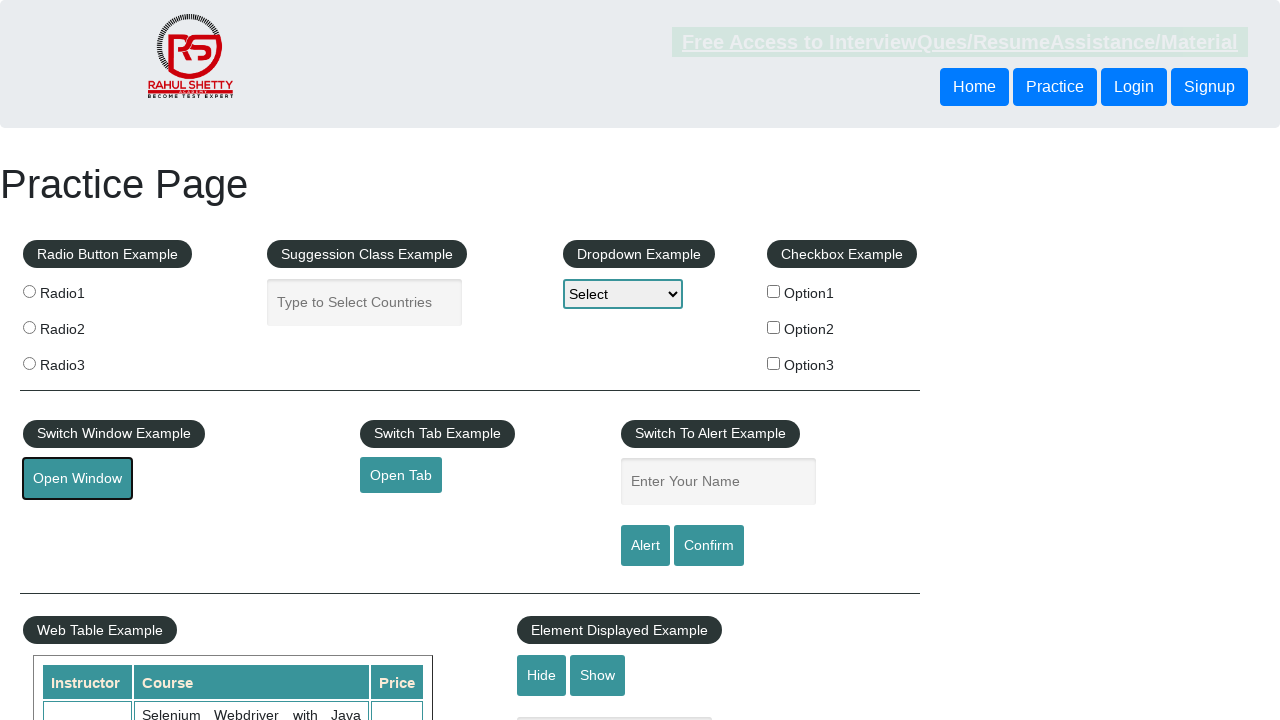

Retrieved all open windows/pages
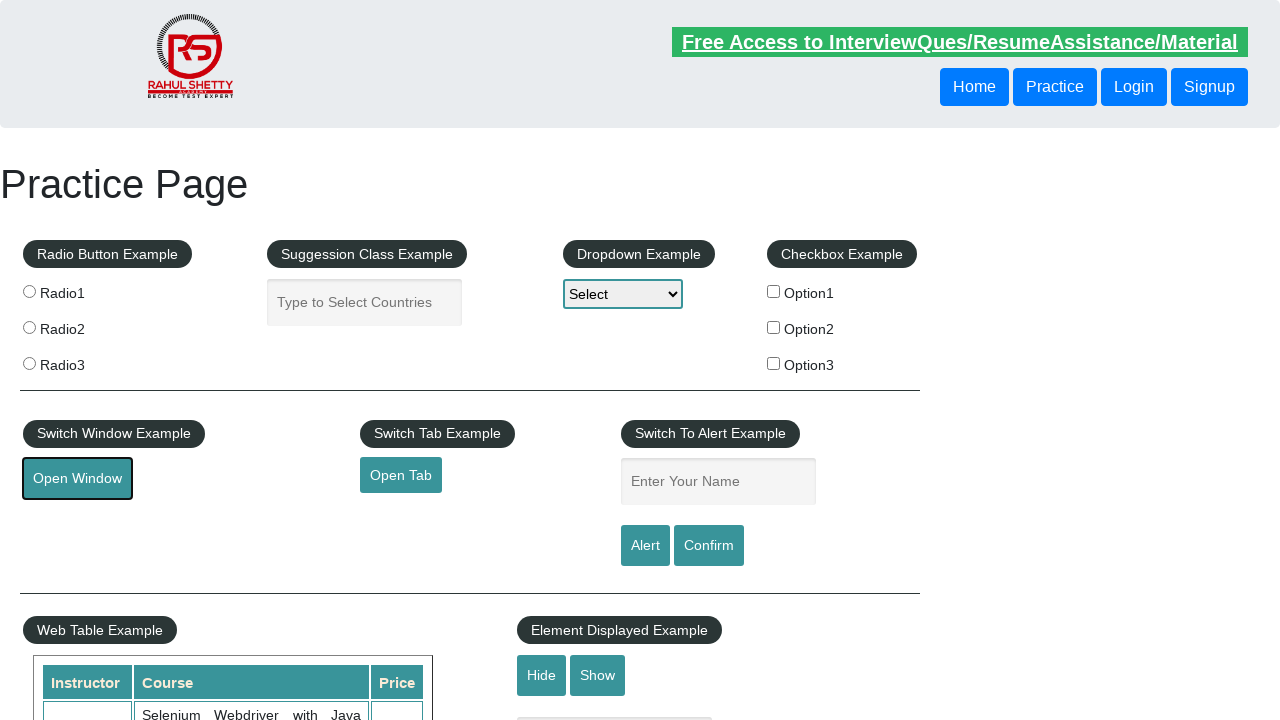

Switched to newly opened child window
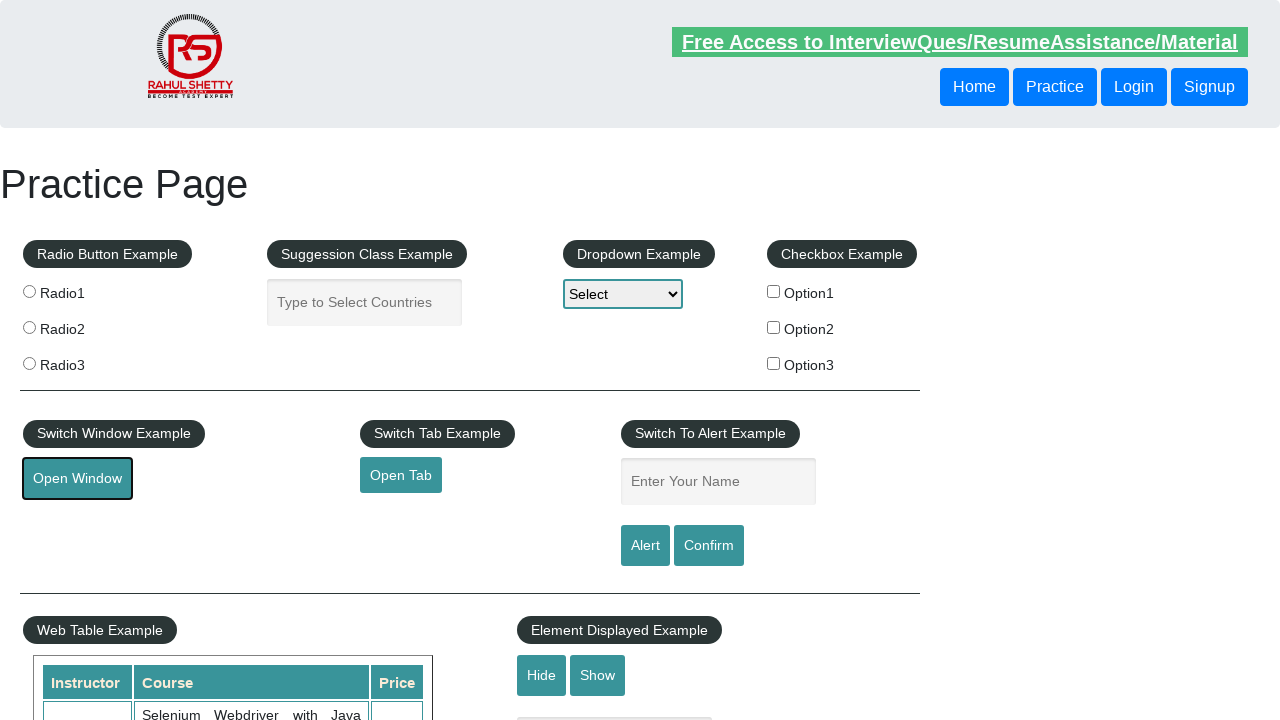

Returned to parent window (each page maintains its own context)
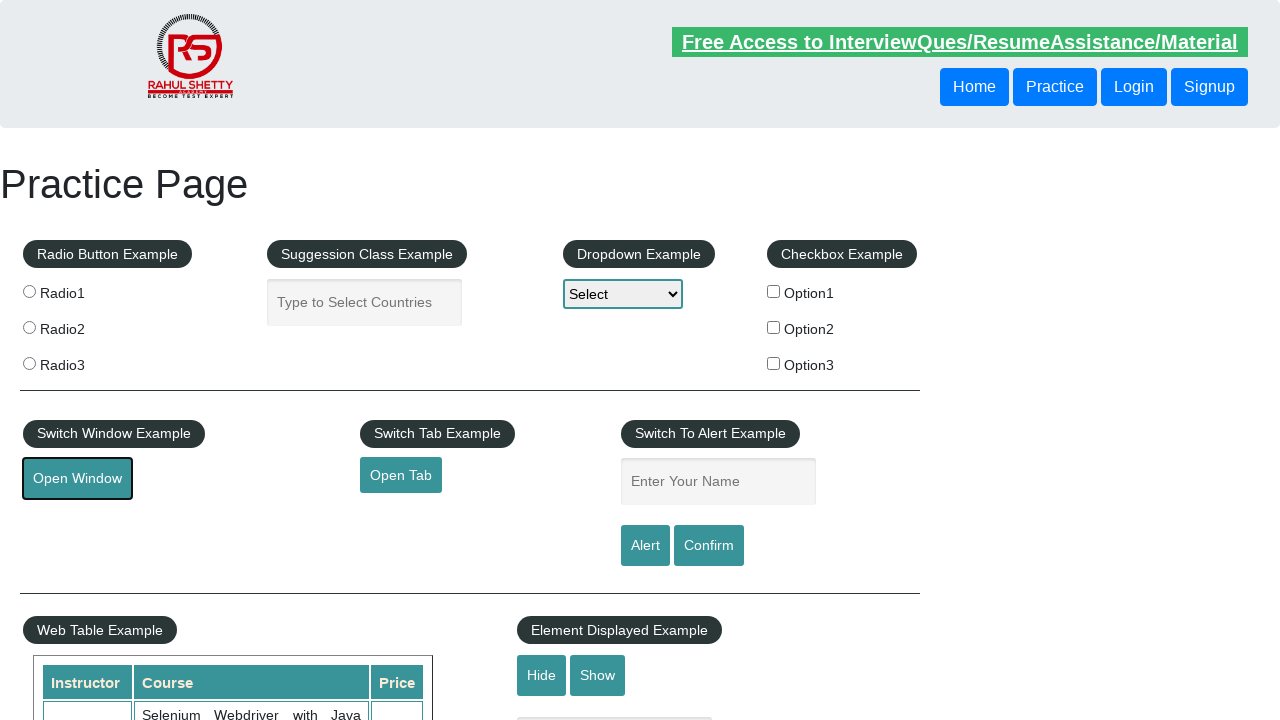

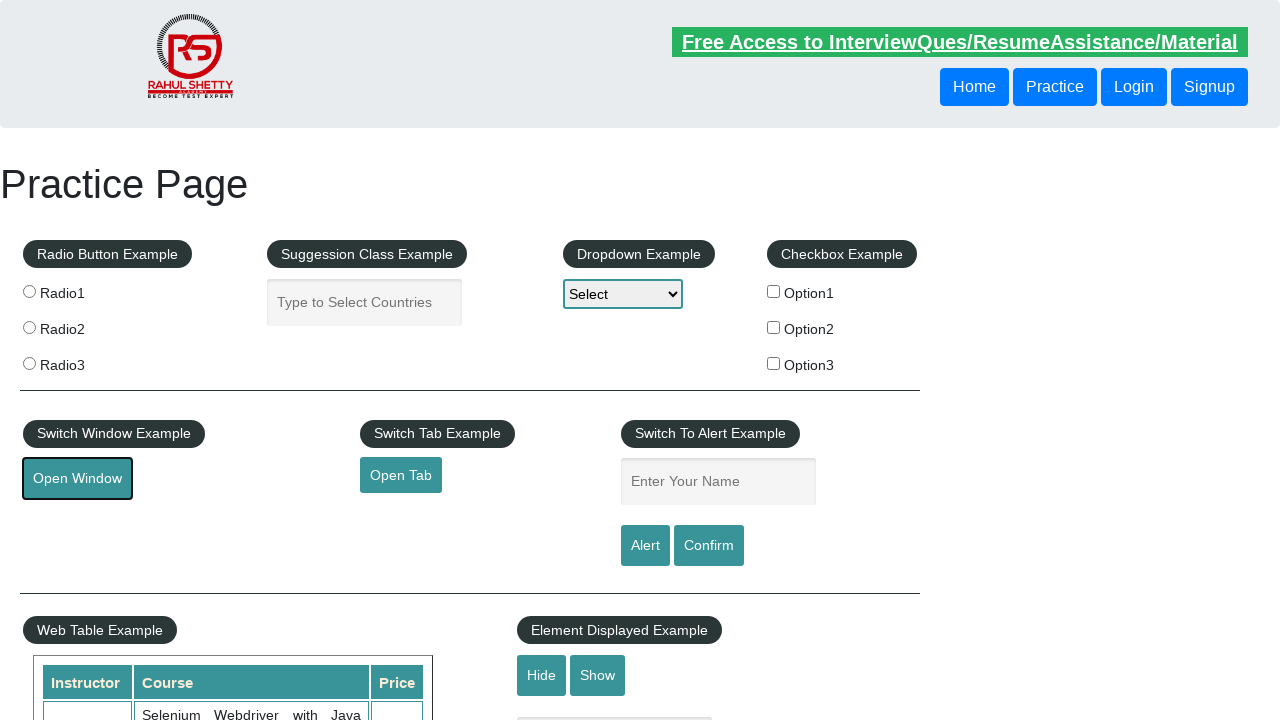